Demonstrates mouse hover actions by hovering over a menu element to reveal a submenu, performing a right-click (context click) on a link, and then clicking a reload link.

Starting URL: https://rahulshettyacademy.com/AutomationPractice/

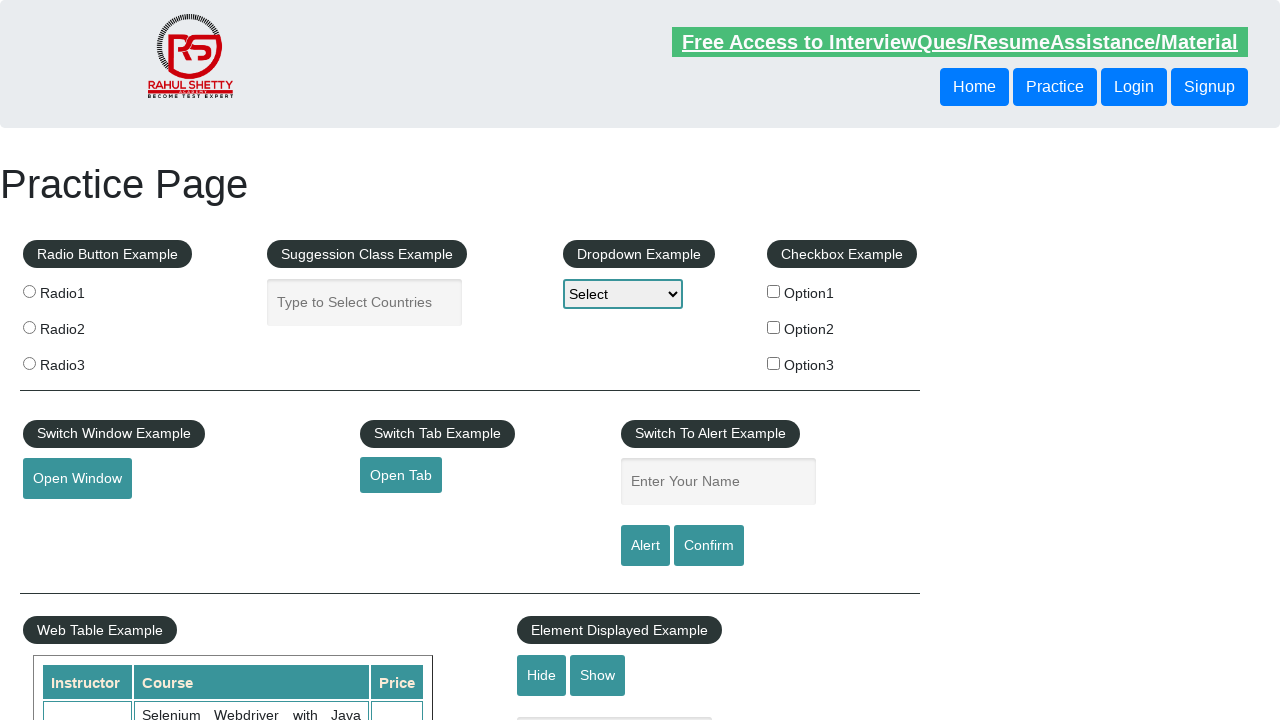

Hovered over menu element to reveal submenu at (83, 361) on #mousehover
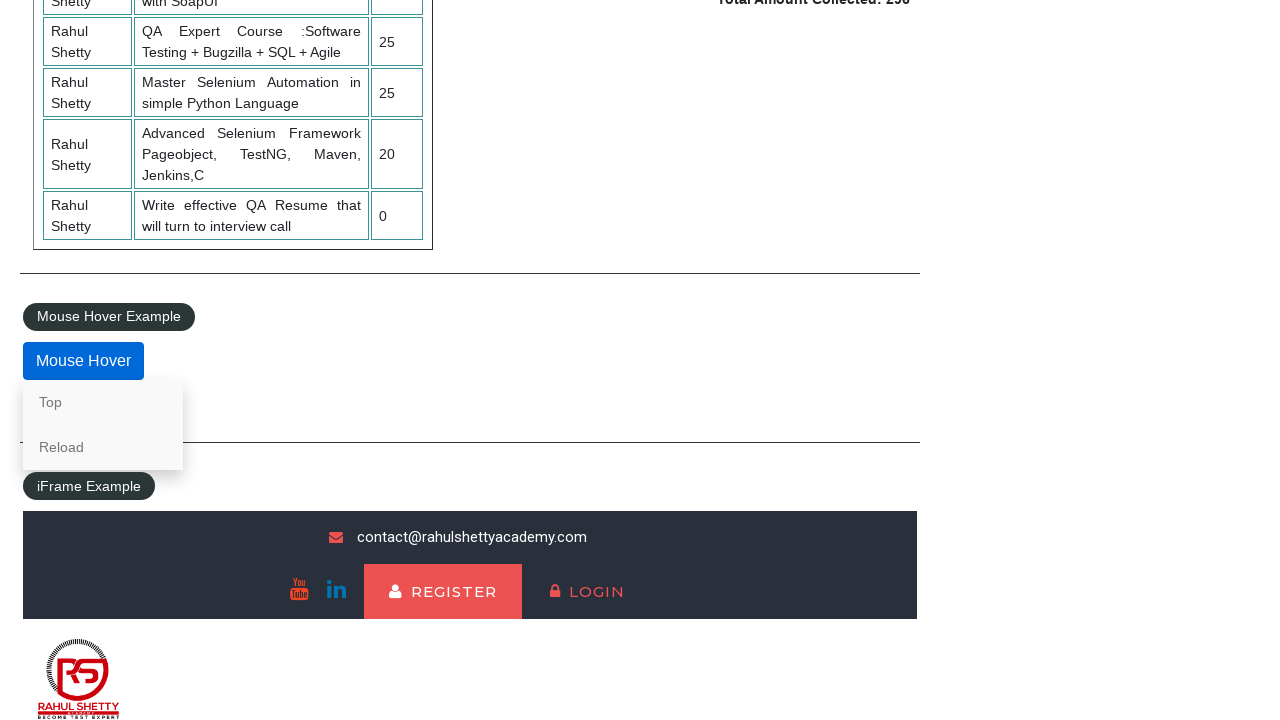

Right-clicked (context click) on the 'Top' link at (103, 402) on text=Top >> nth=0
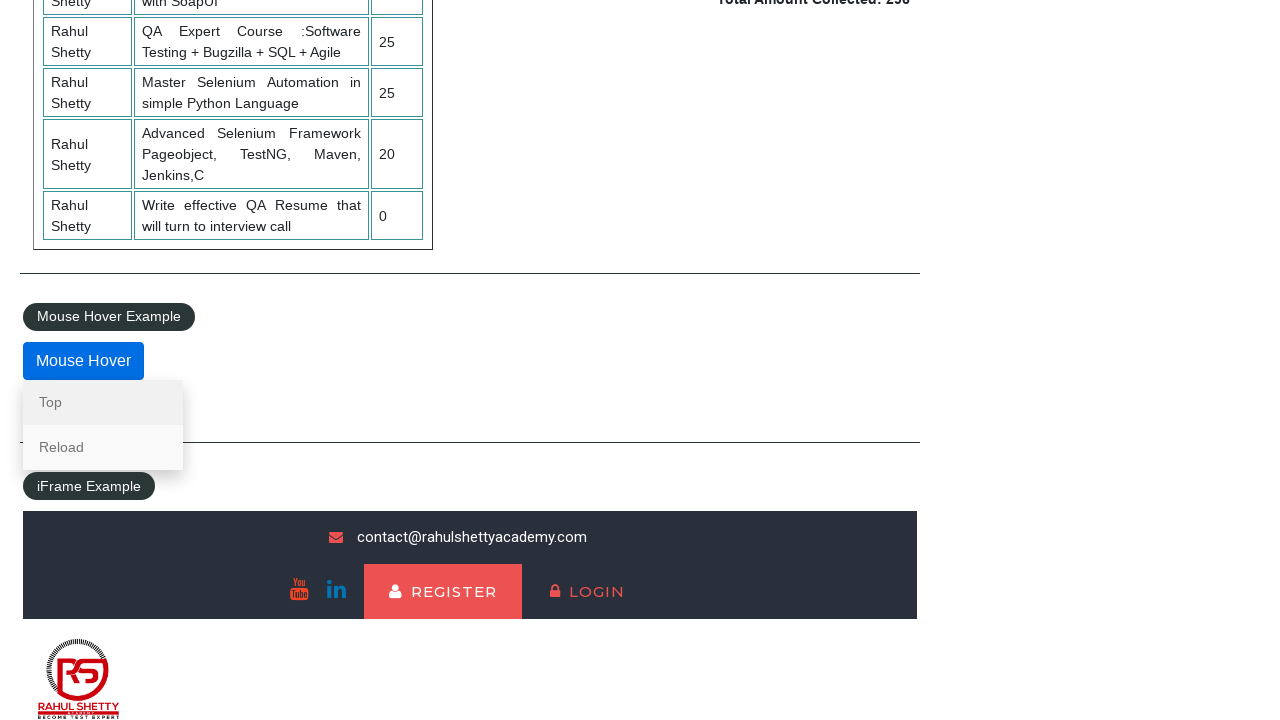

Hovered over the 'Reload' link at (103, 447) on text=Reload >> nth=0
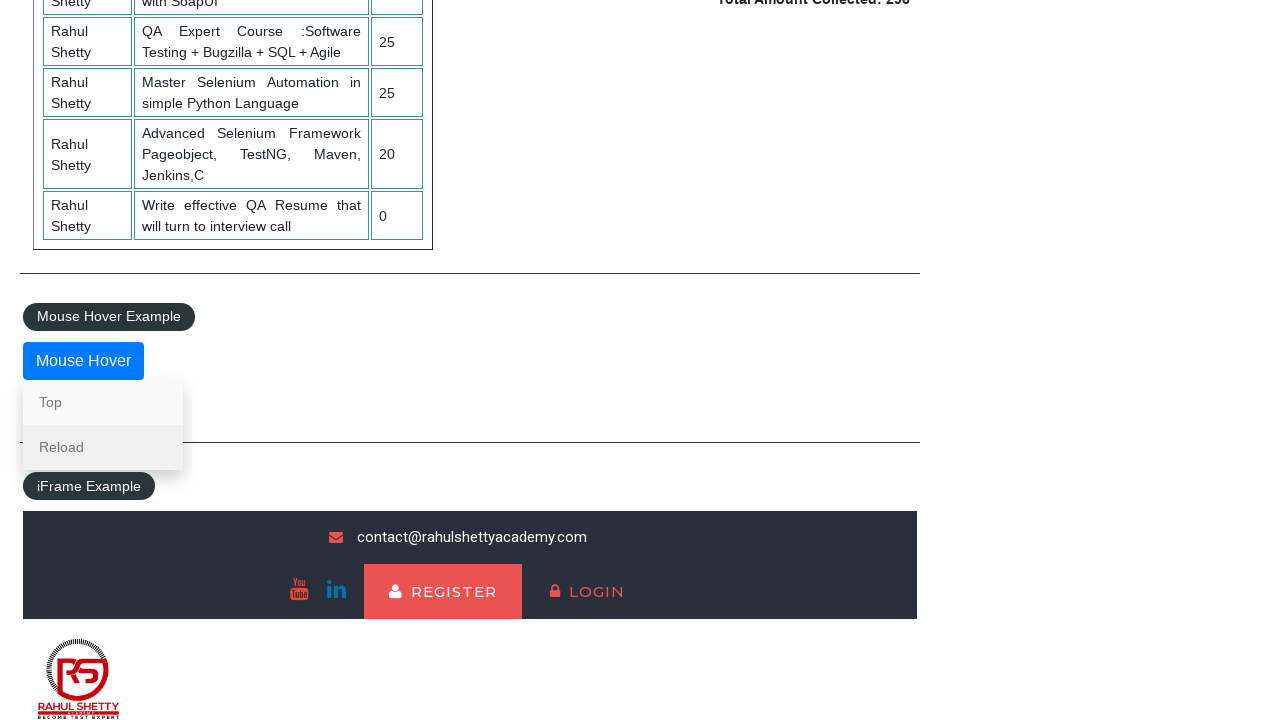

Clicked the 'Reload' link at (103, 447) on text=Reload >> nth=0
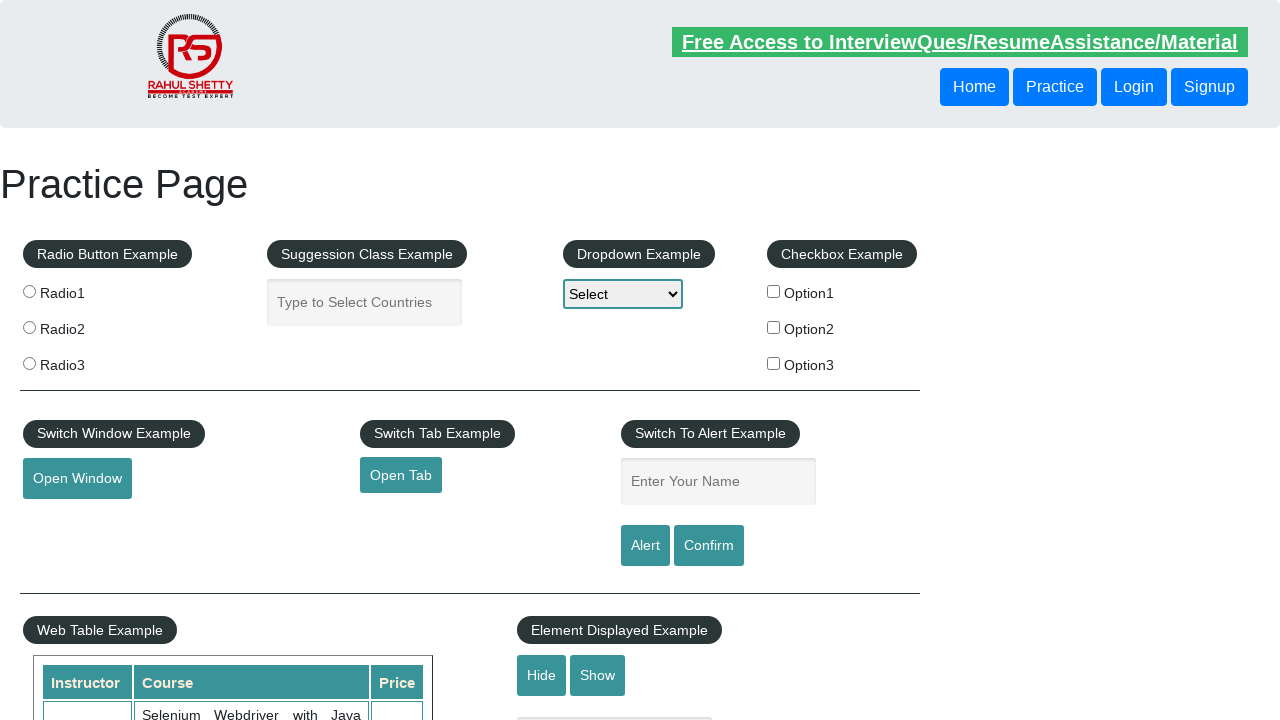

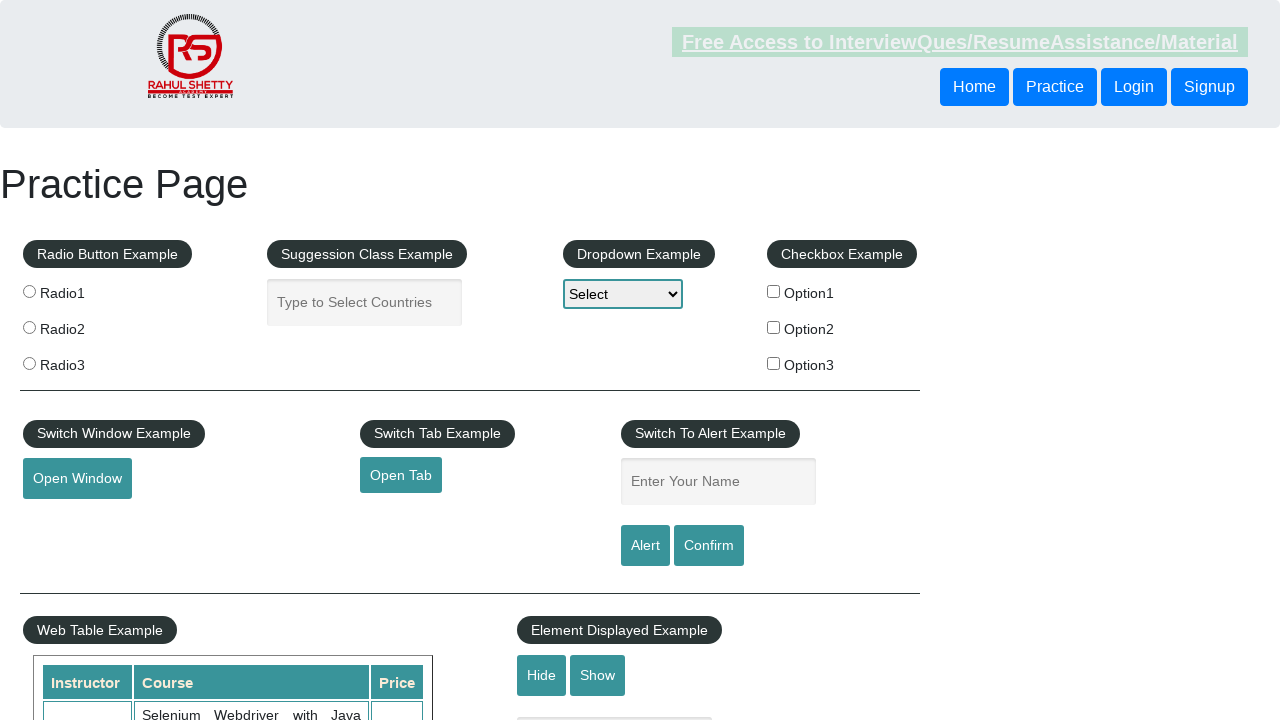